Tests a dynamic pricing page by waiting for a specific price to appear, then solving a mathematical challenge and submitting the answer

Starting URL: http://suninjuly.github.io/explicit_wait2.html

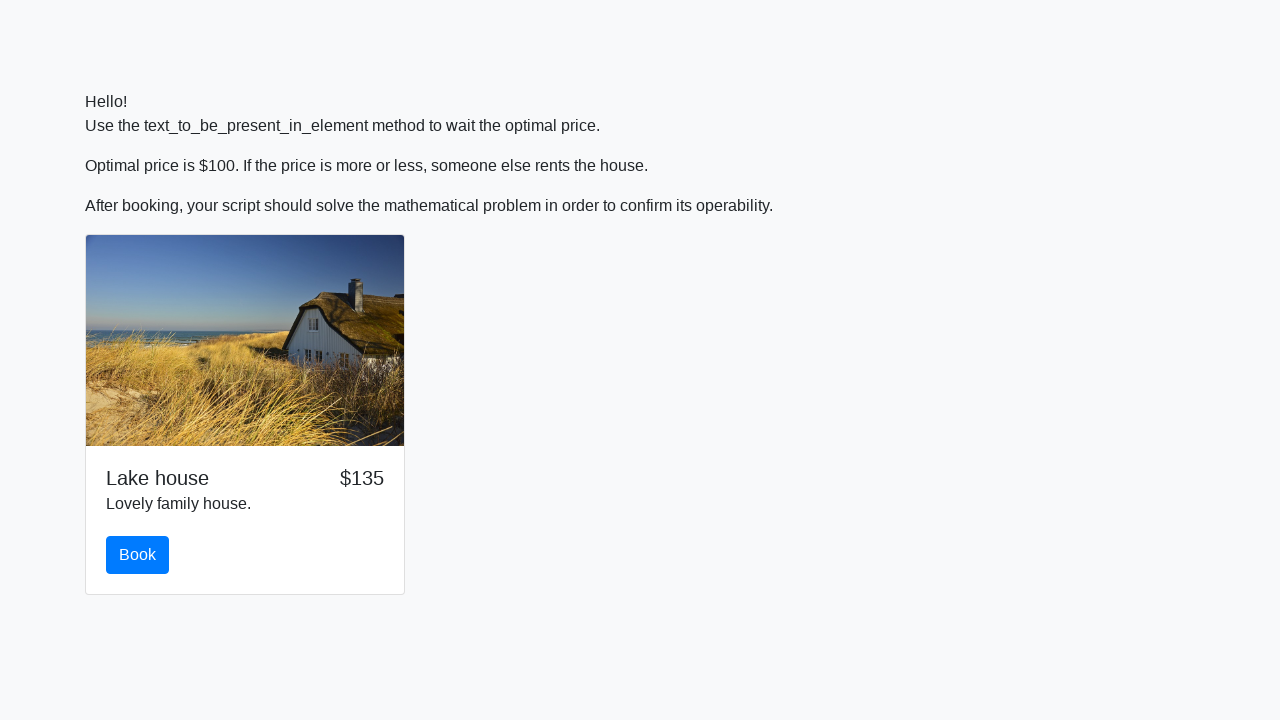

Waited for price to reach $100
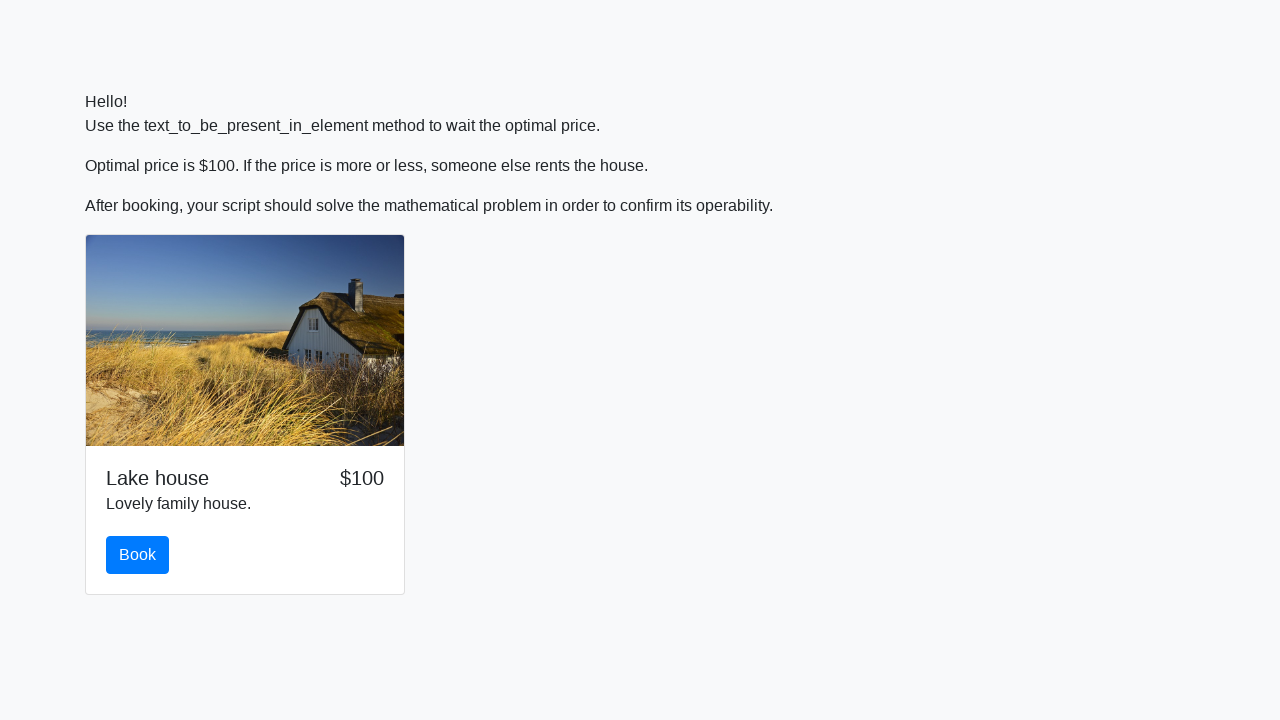

Clicked the book button at (138, 555) on #book
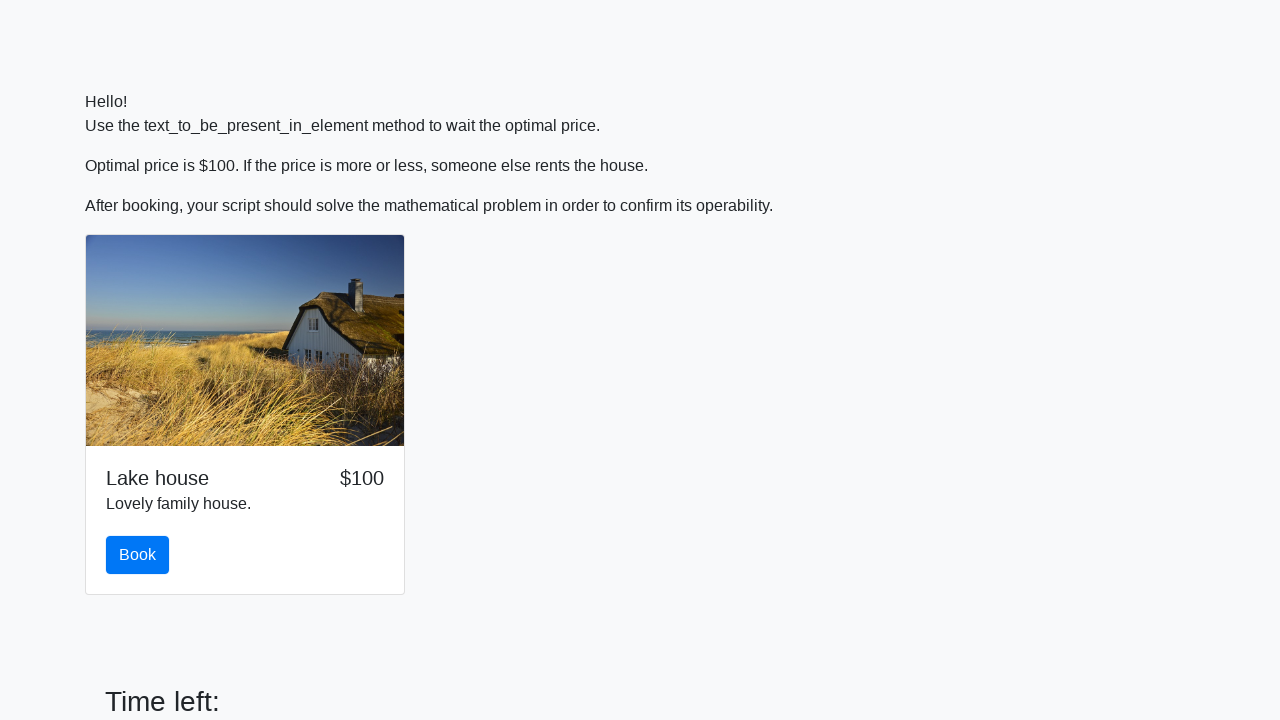

Retrieved input value: 904
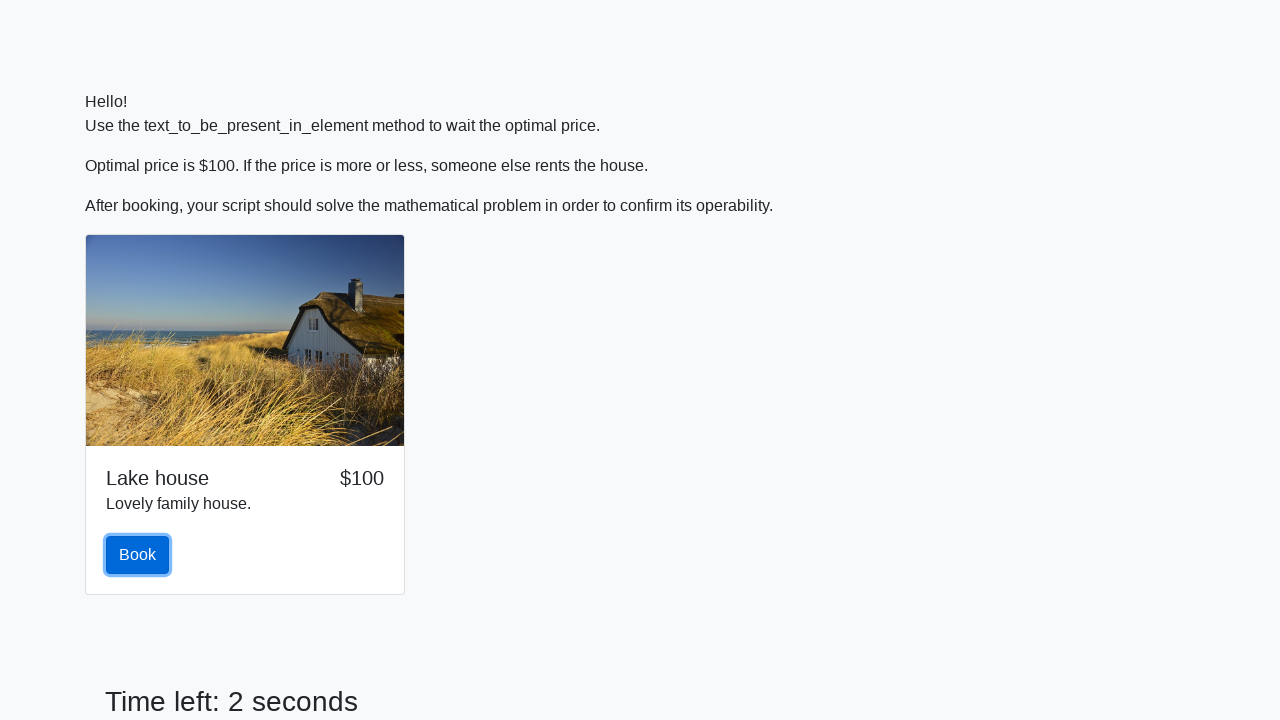

Calculated mathematical result: 2.1315738499955668
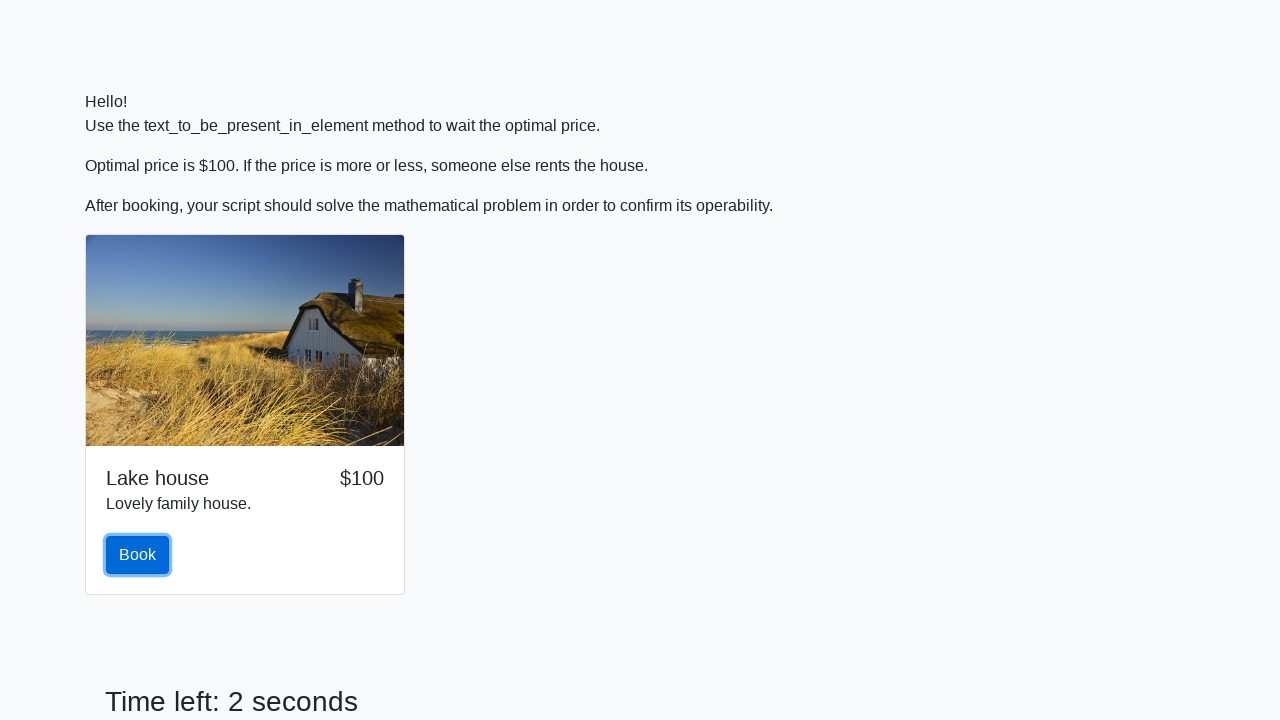

Filled answer field with calculated result on #answer
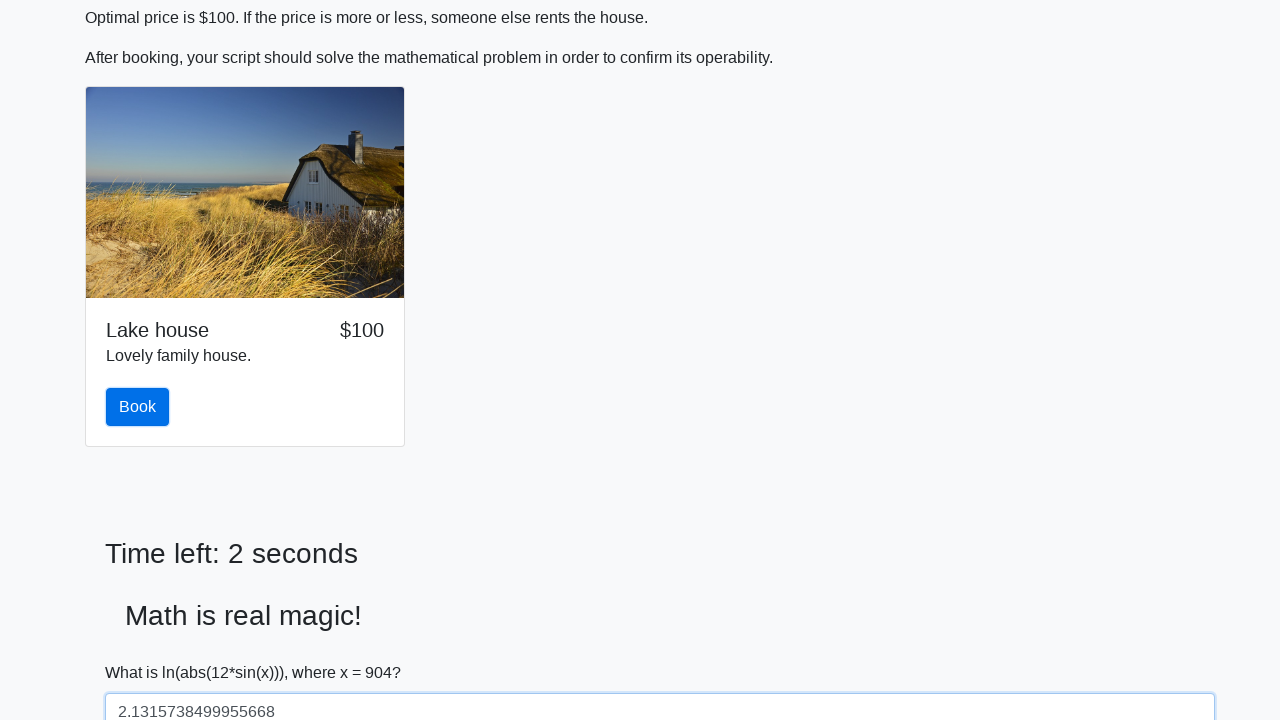

Clicked solve button to submit the answer at (143, 651) on #solve
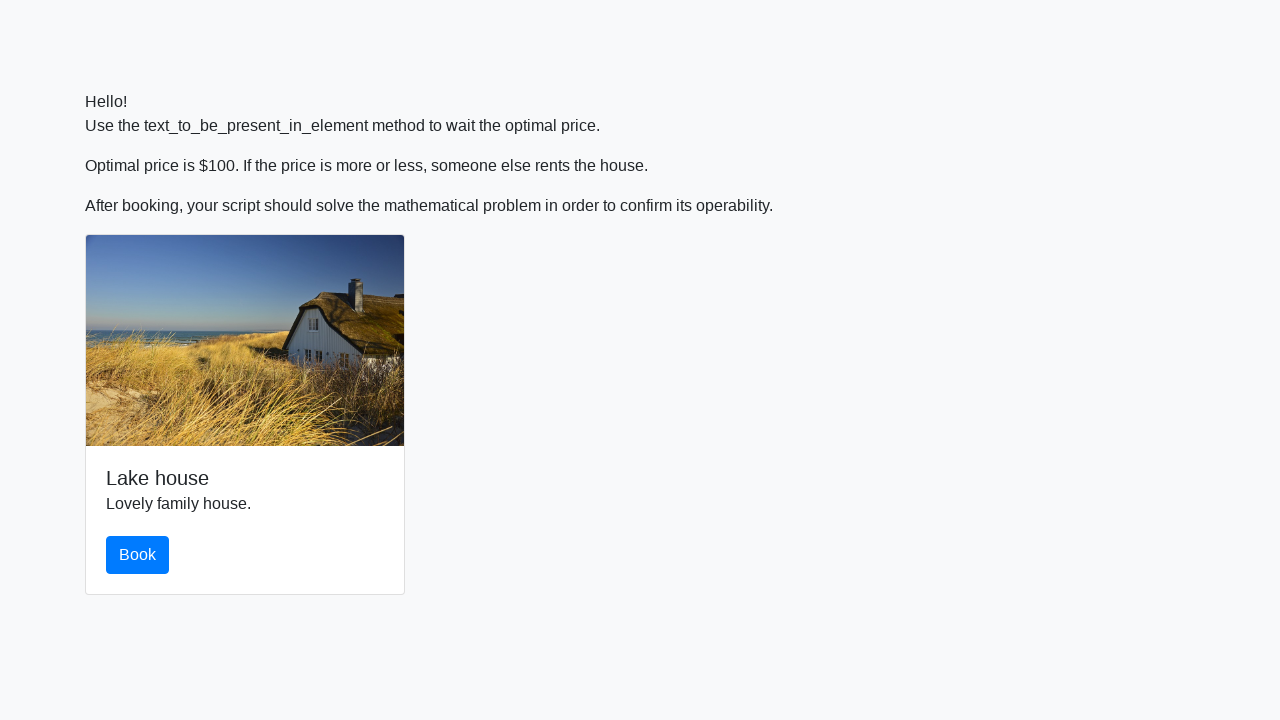

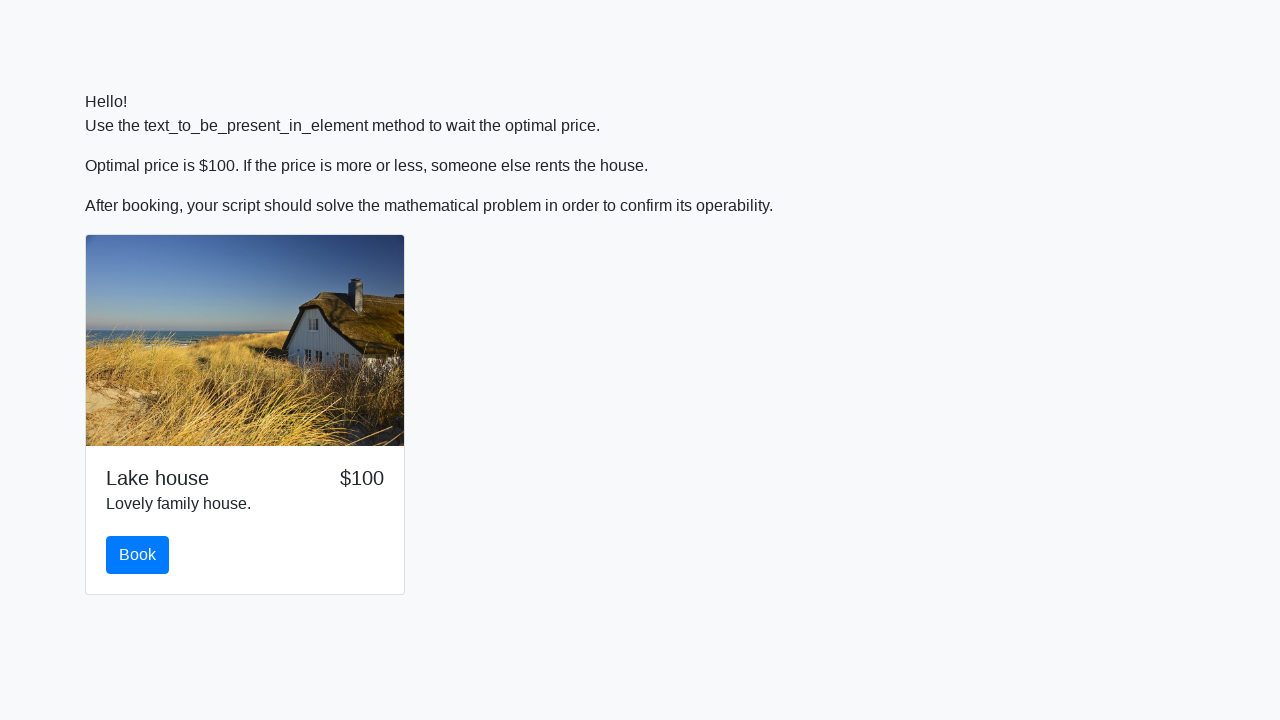